Tests jQuery UI autocomplete functionality by typing partial text and selecting a matching option from the dropdown suggestions

Starting URL: https://jqueryui.com/autocomplete/

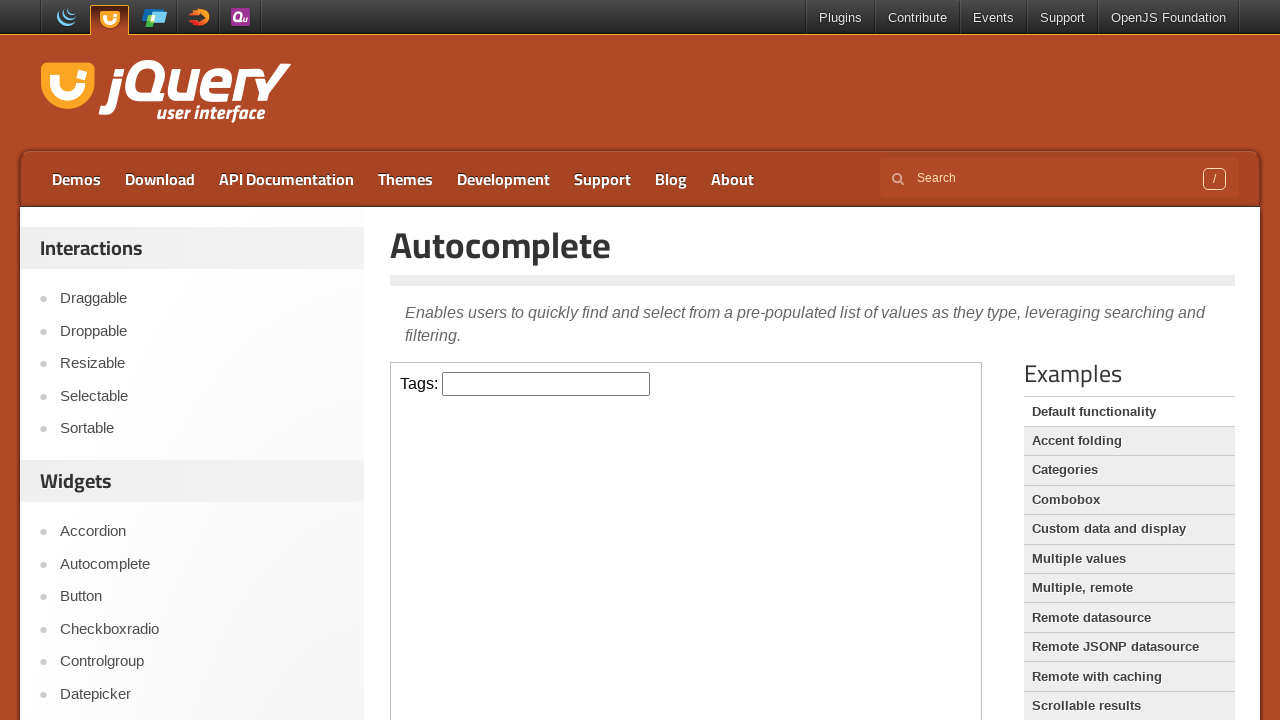

Located the demo iframe for jQuery UI autocomplete
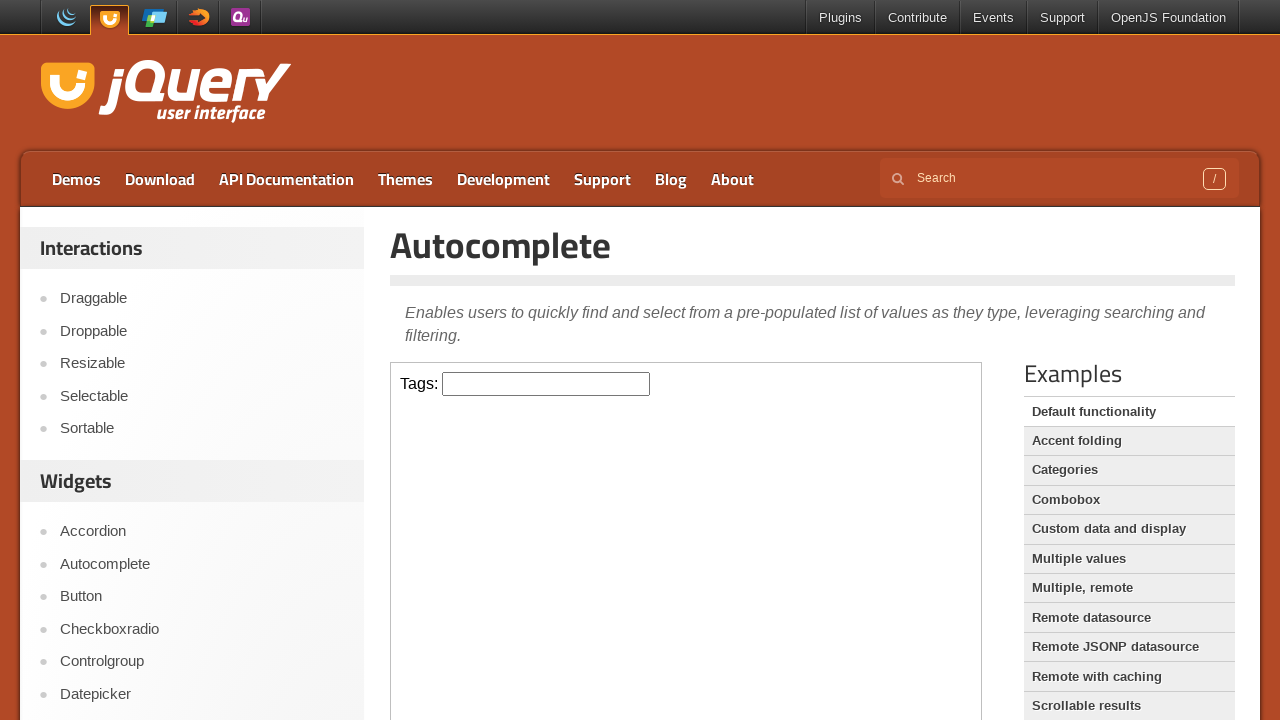

Typed 'as' into the autocomplete input field on .demo-frame >> internal:control=enter-frame >> #tags
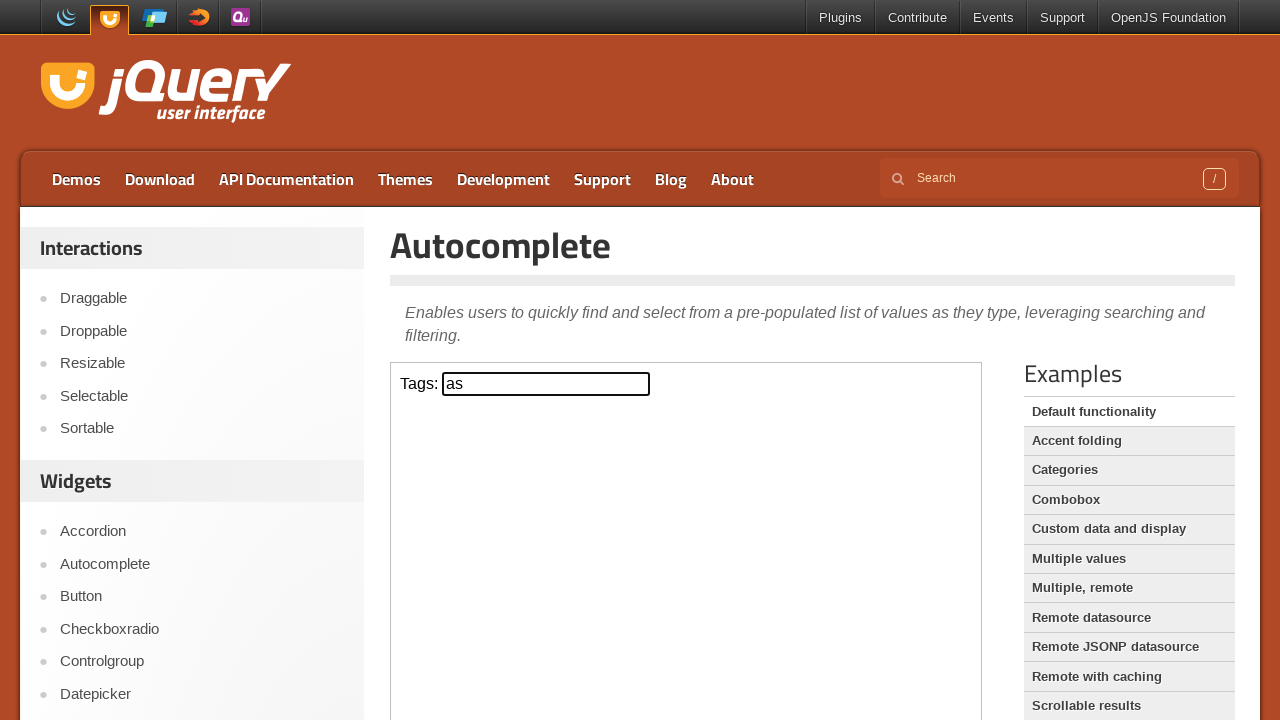

Autocomplete suggestions dropdown appeared
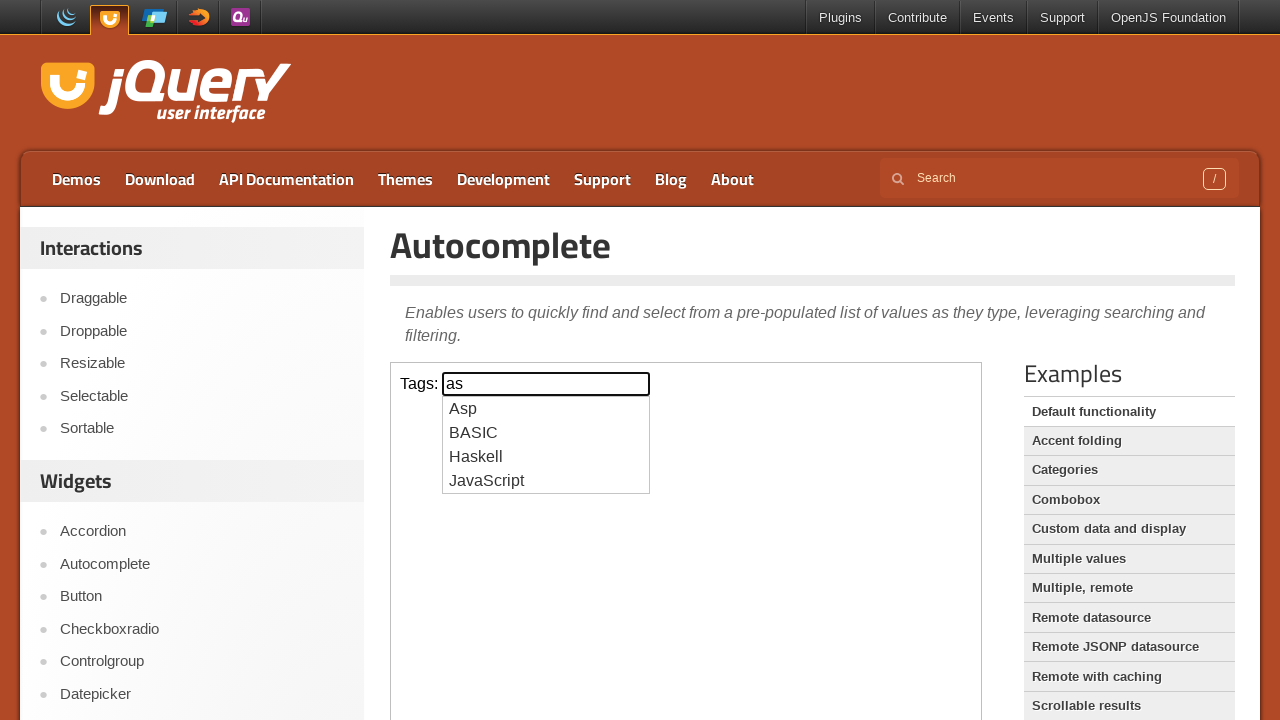

Clicked on 'JavaScript' option from autocomplete suggestions at (546, 481) on .demo-frame >> internal:control=enter-frame >> ul#ui-id-1 > li >> nth=3
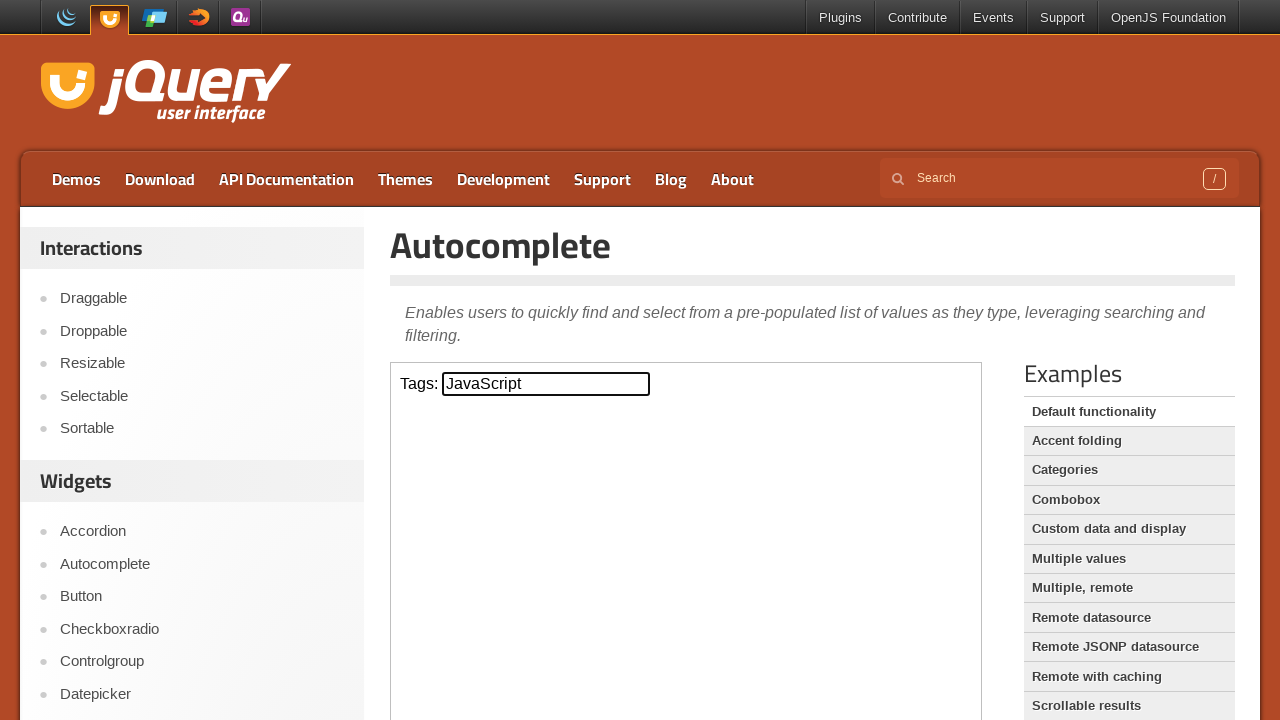

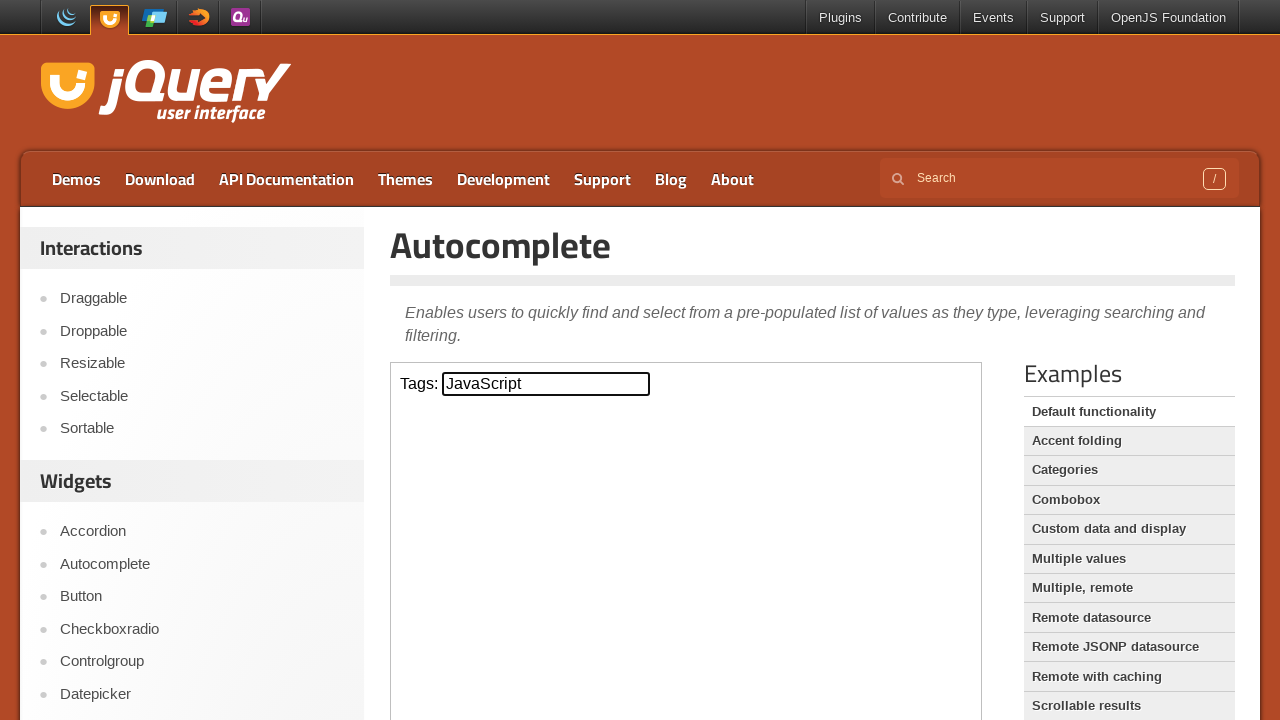